Tests that password confirmation must match the primary password field

Starting URL: https://alada.vn/tai-khoan/dang-ky.html

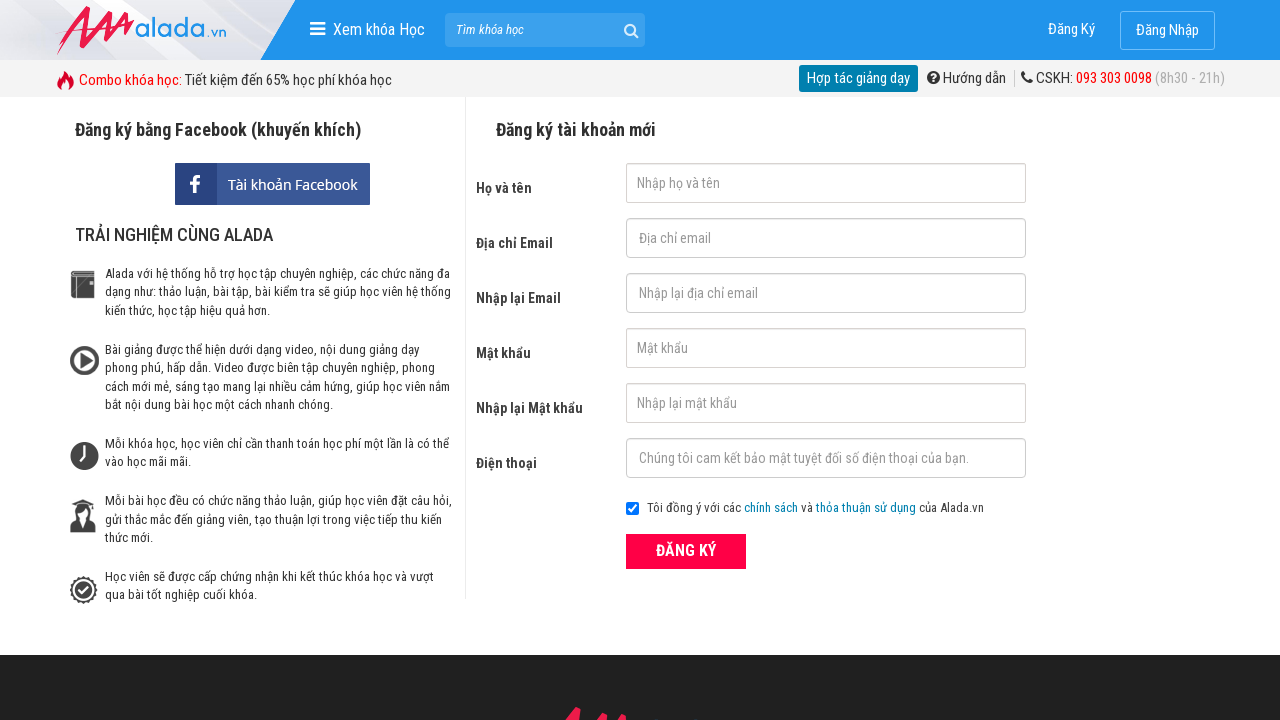

Filled first name field with 'Khanh Linh' on #txtFirstname
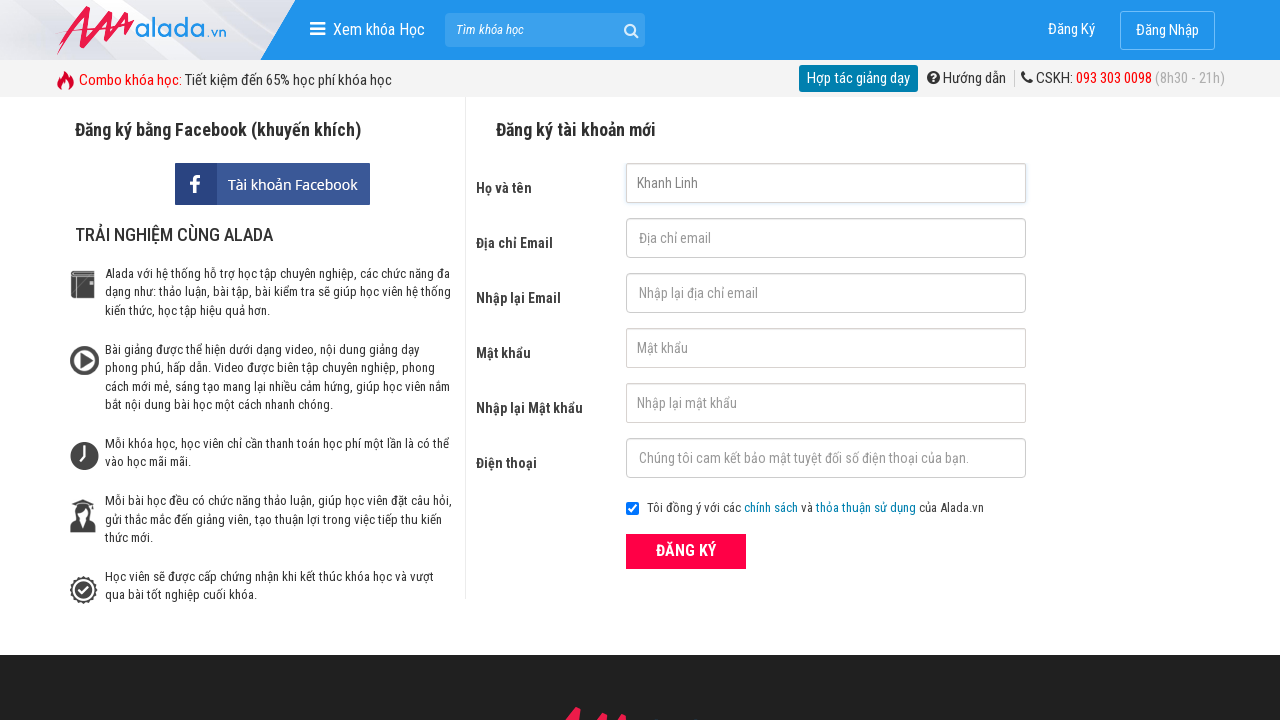

Filled email field with 'khanhlinh01@gmail.com' on #txtEmail
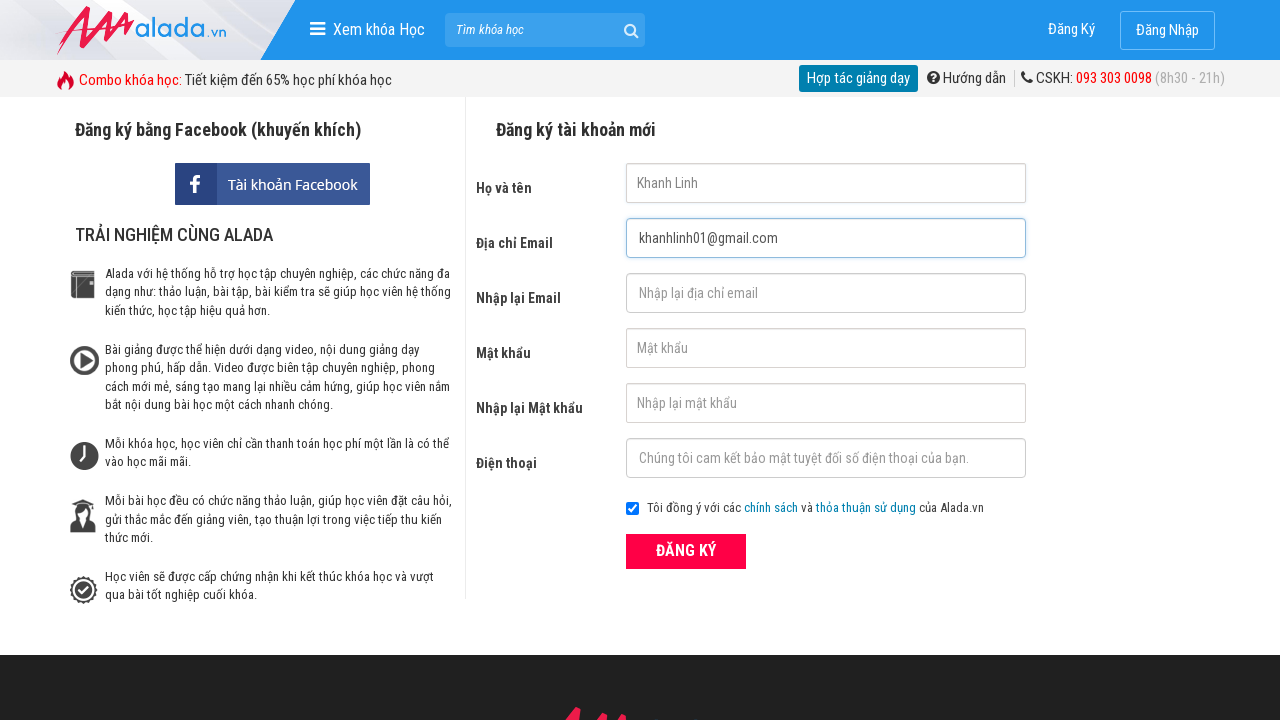

Filled confirm email field with 'khanhlinh01@gmail.com' on #txtCEmail
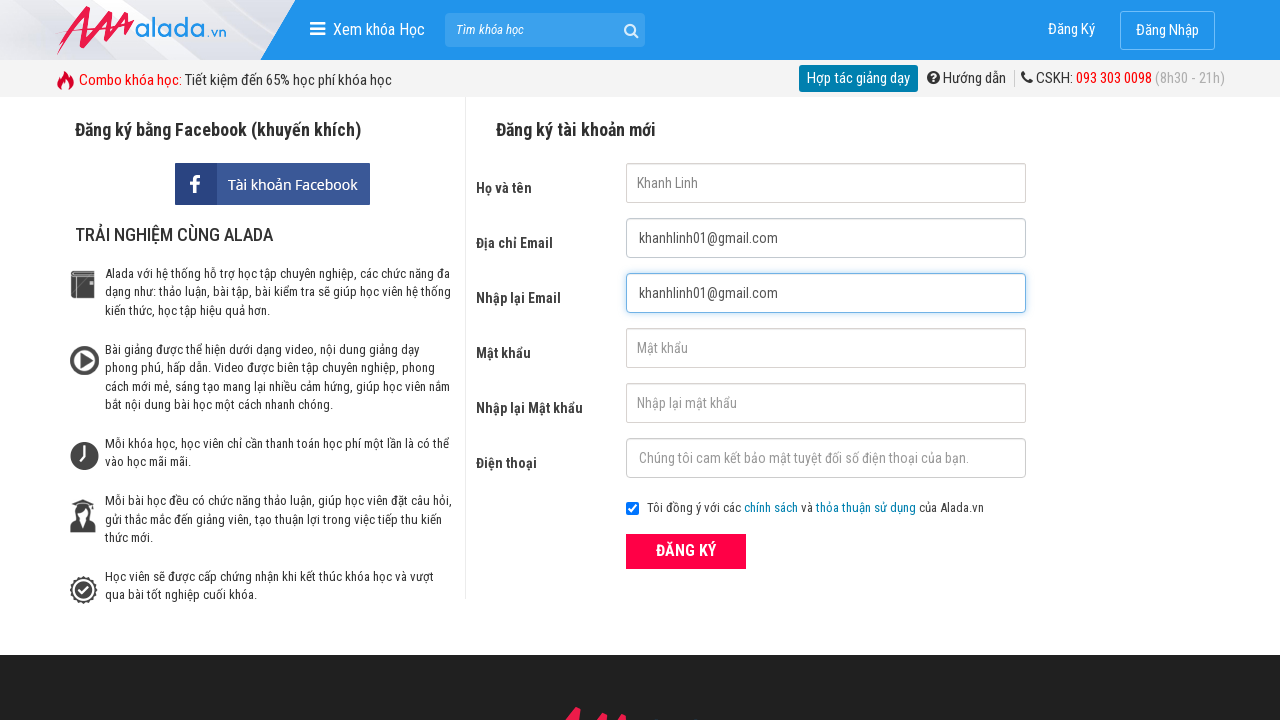

Filled password field with '123456' on #txtPassword
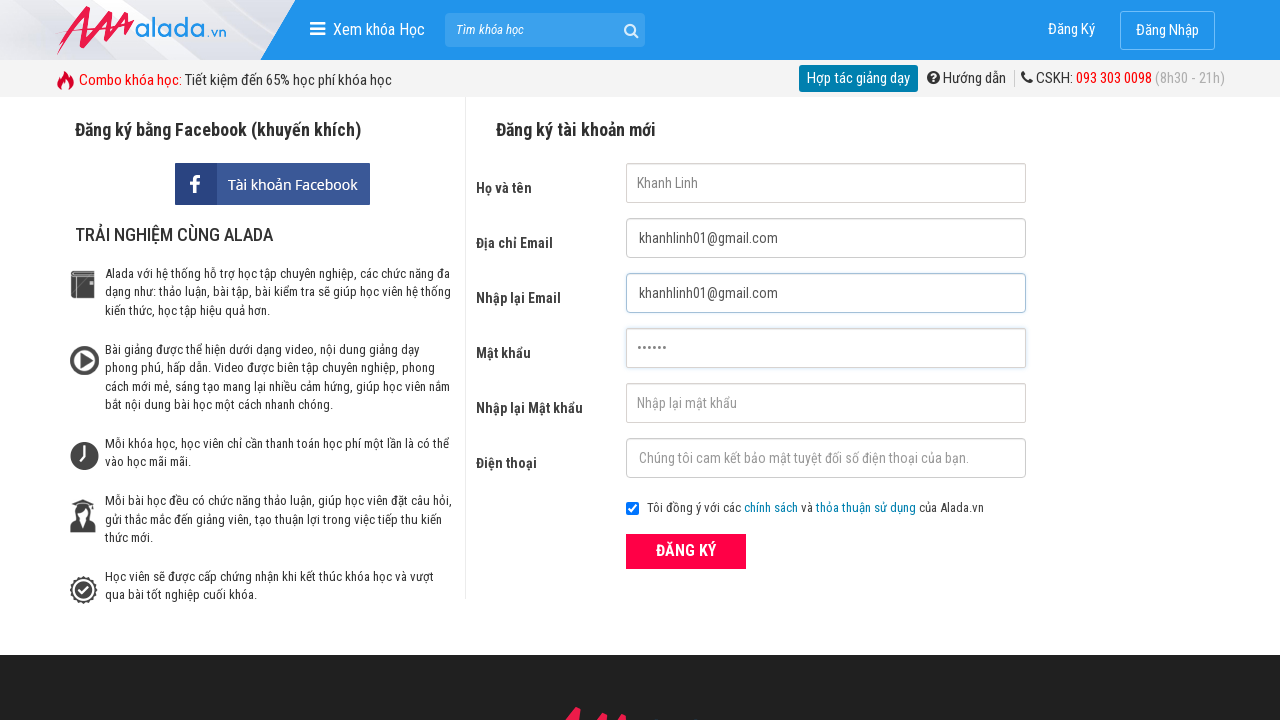

Filled confirm password field with mismatched password '654321' on #txtCPassword
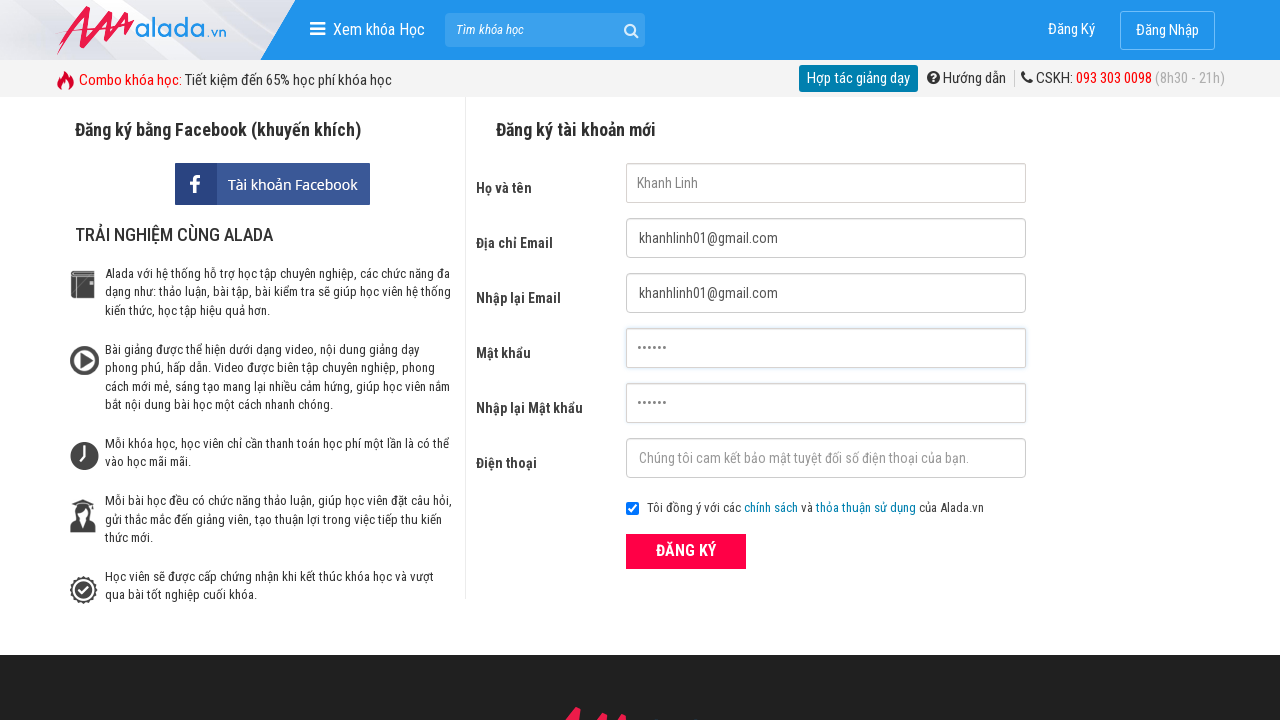

Filled phone field with '0936554223' on #txtPhone
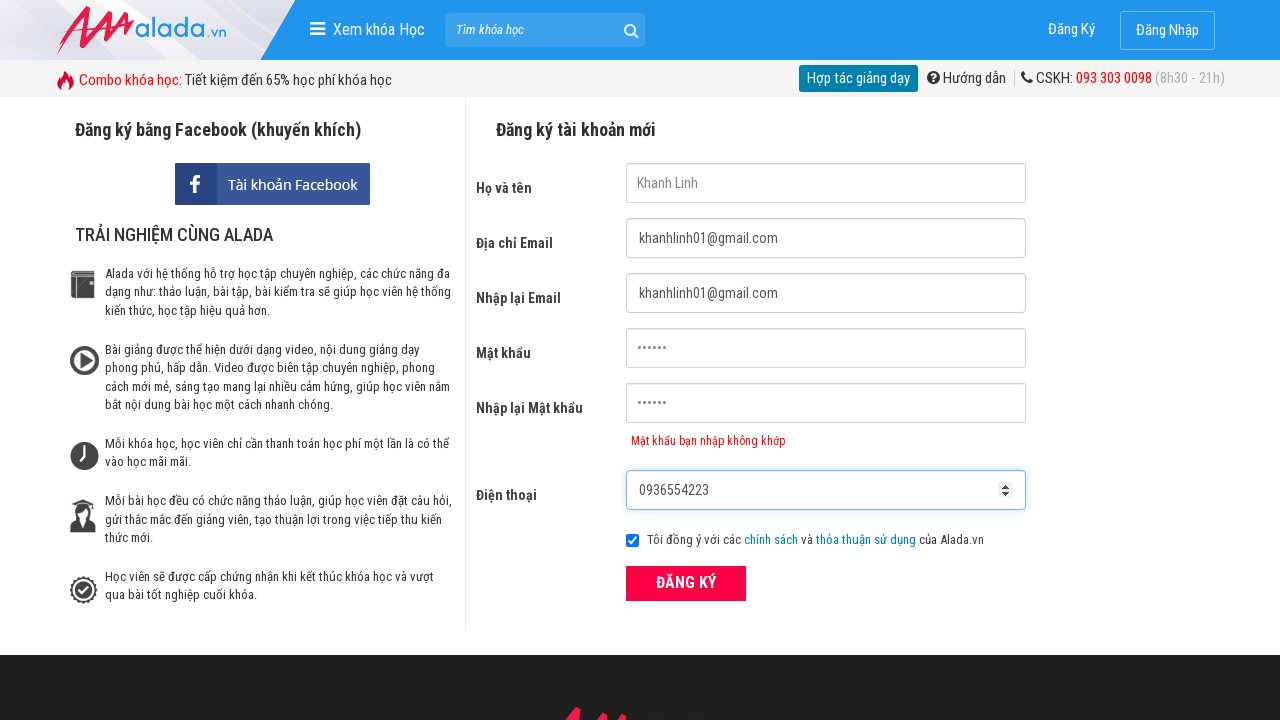

Clicked registration form submit button at (686, 583) on xpath=//form[@id='frmLogin']//button
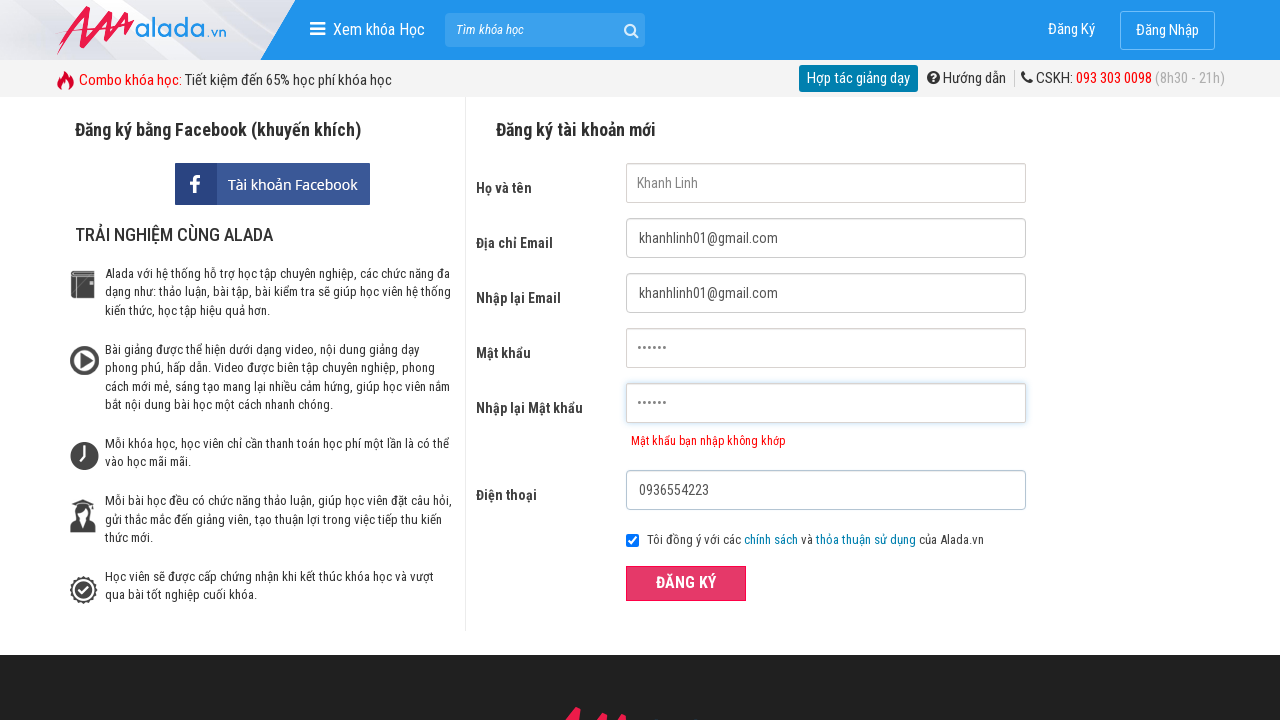

Password confirmation error message appeared
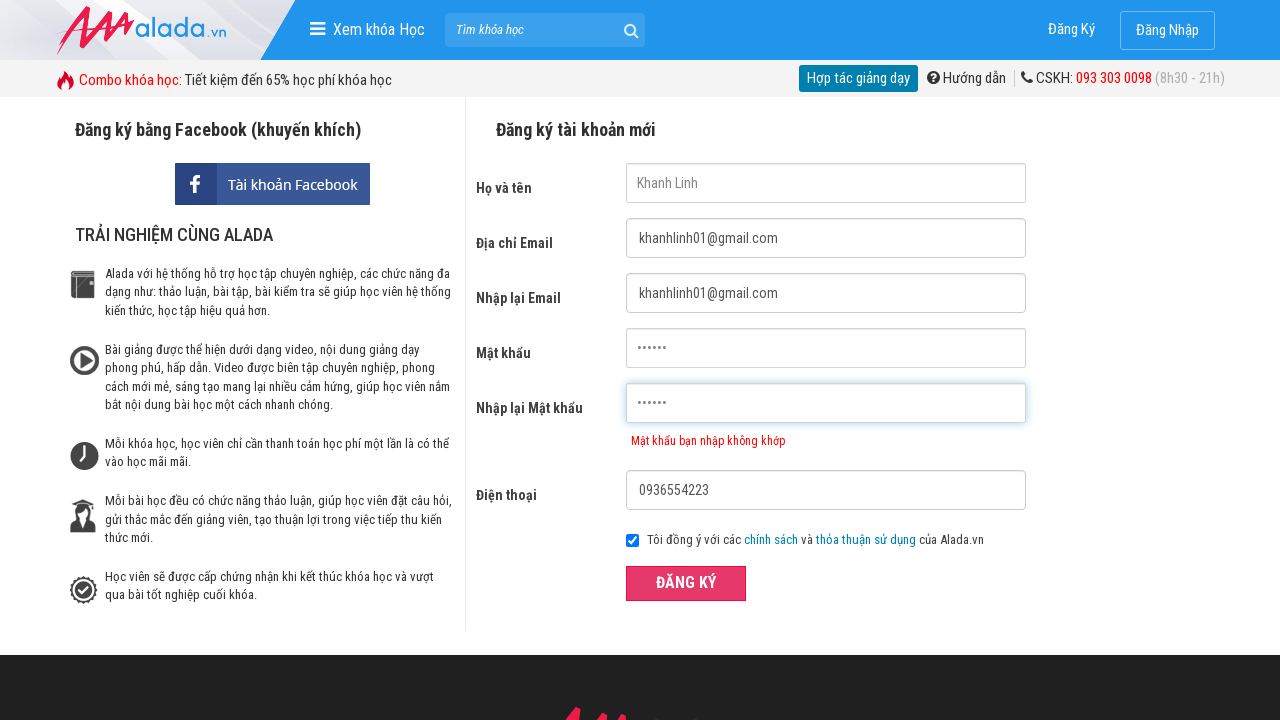

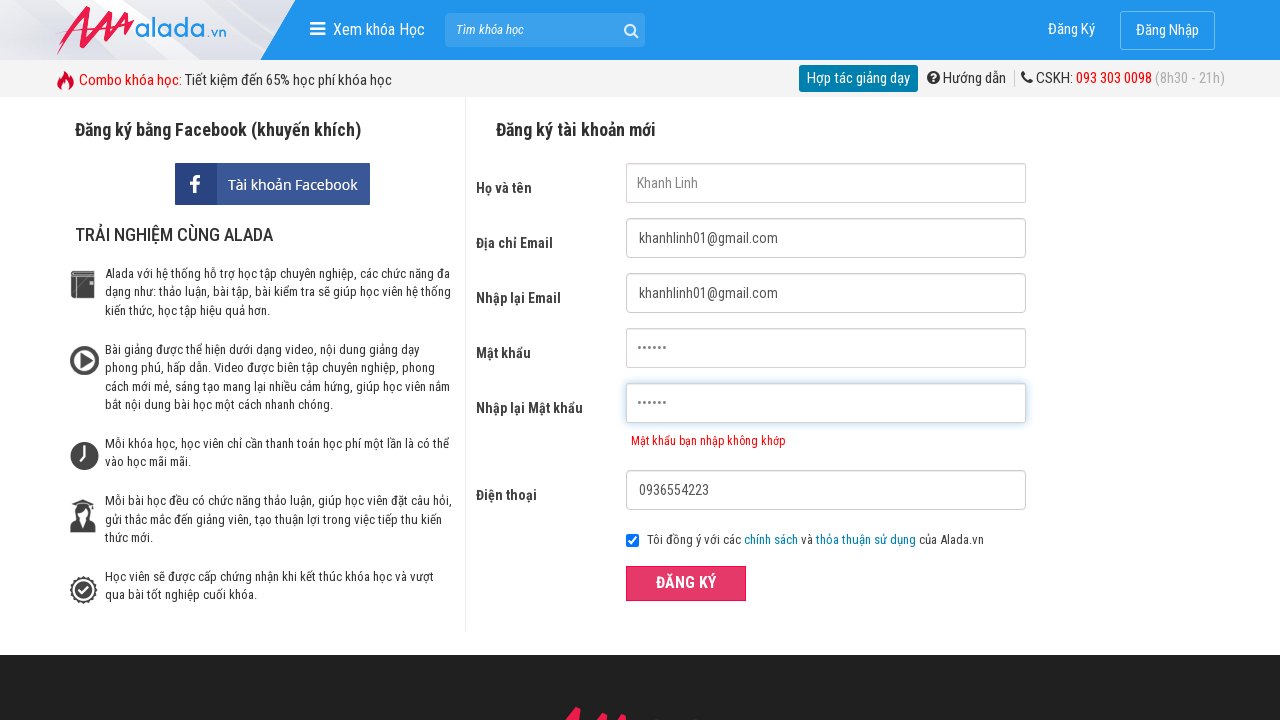